Tests dynamic control visibility by checking a checkbox element's visibility, clicking a button to remove it, and verifying it becomes invisible

Starting URL: https://v1.training-support.net/selenium/dynamic-controls

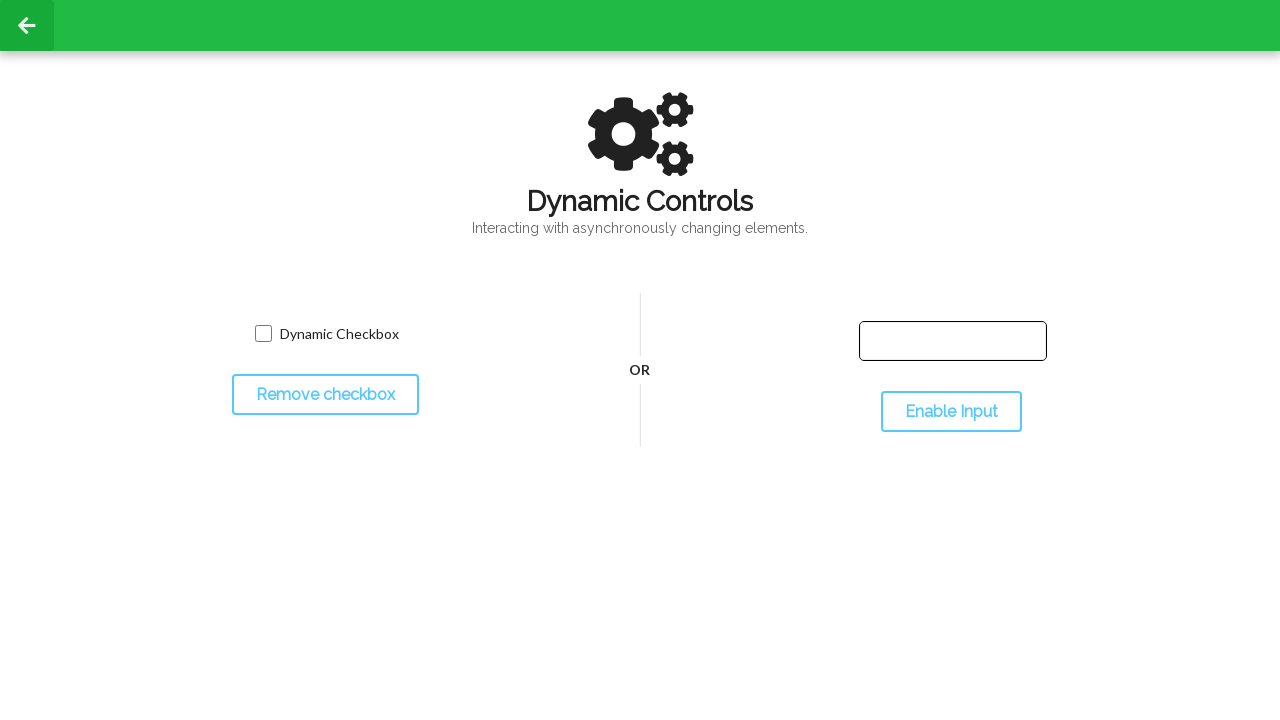

Waited for checkbox element to become visible
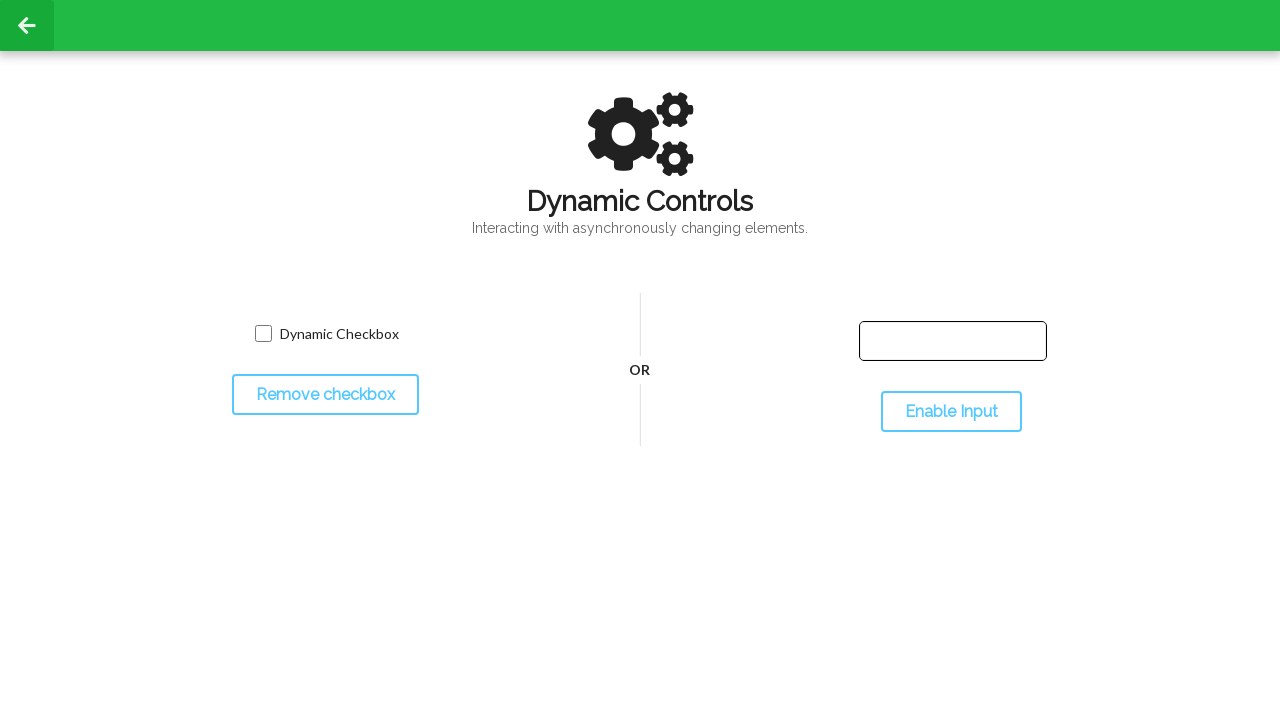

Clicked the Remove Checkbox button at (325, 395) on #toggleCheckbox
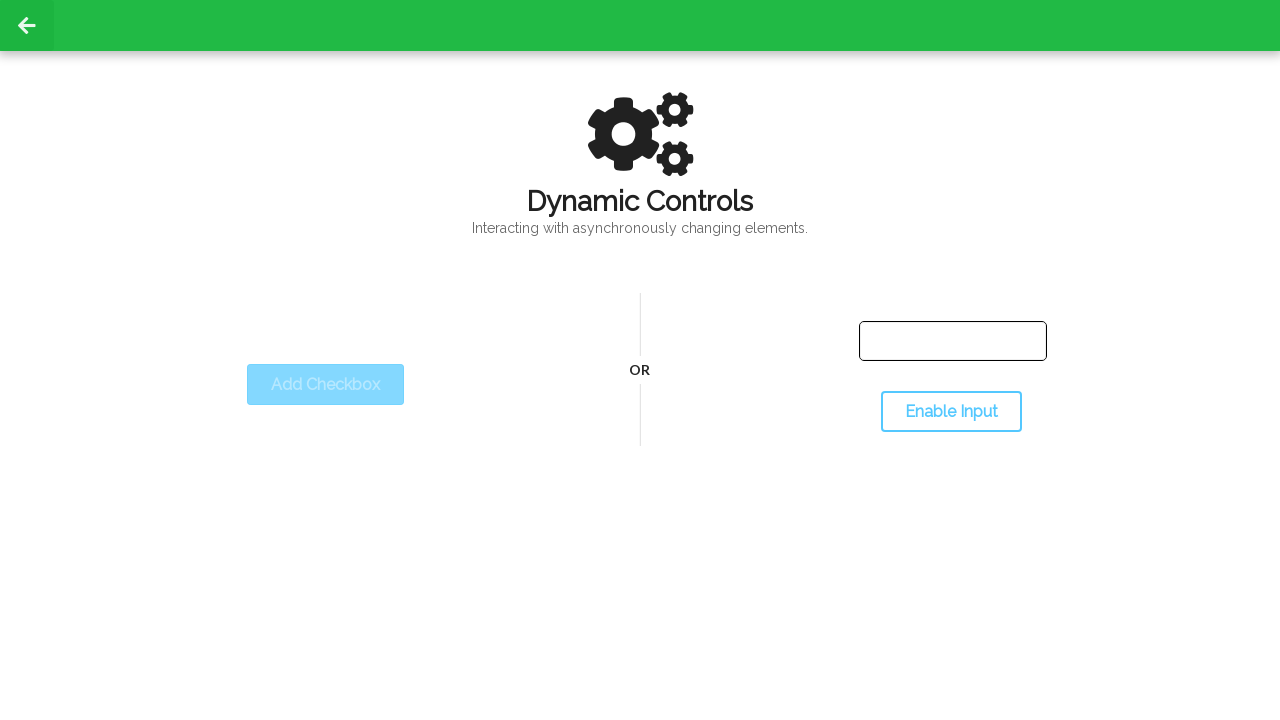

Verified checkbox element became invisible
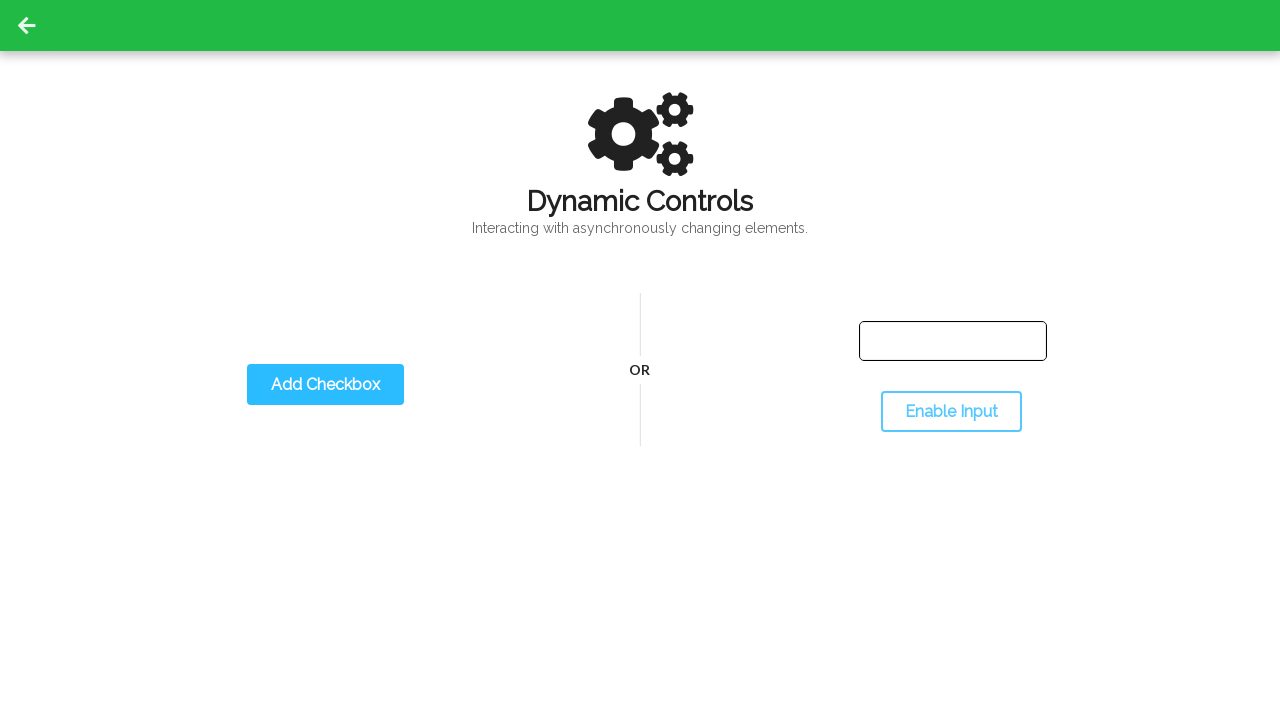

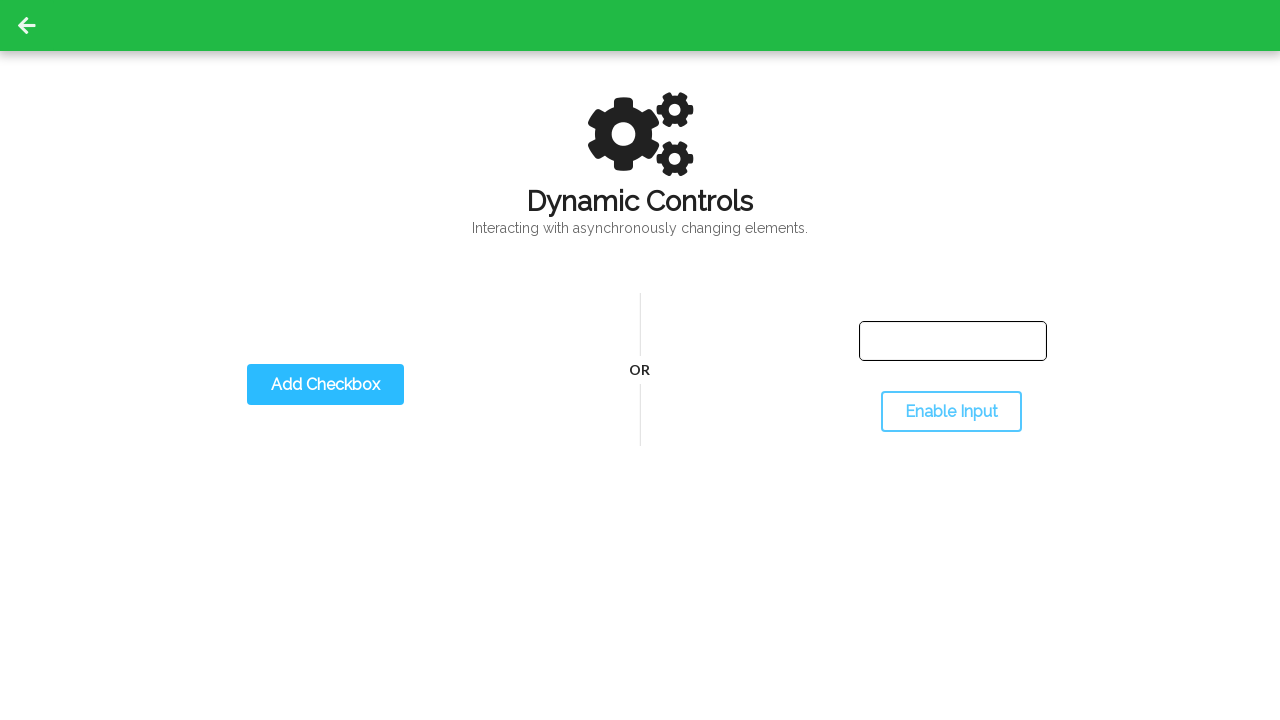